Navigates to the Rahul Shetty Academy dropdowns practice page and verifies the page loads successfully

Starting URL: https://rahulshettyacademy.com/dropdownsPractise/

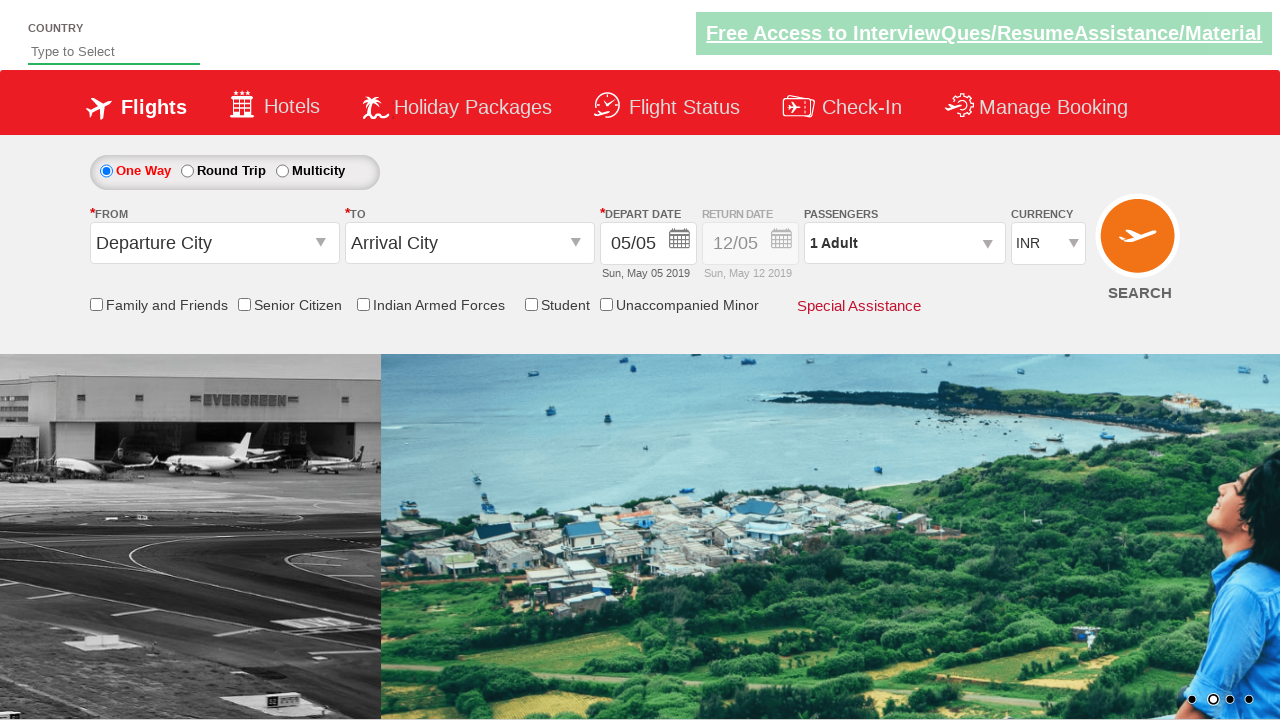

Waited for page DOM to load
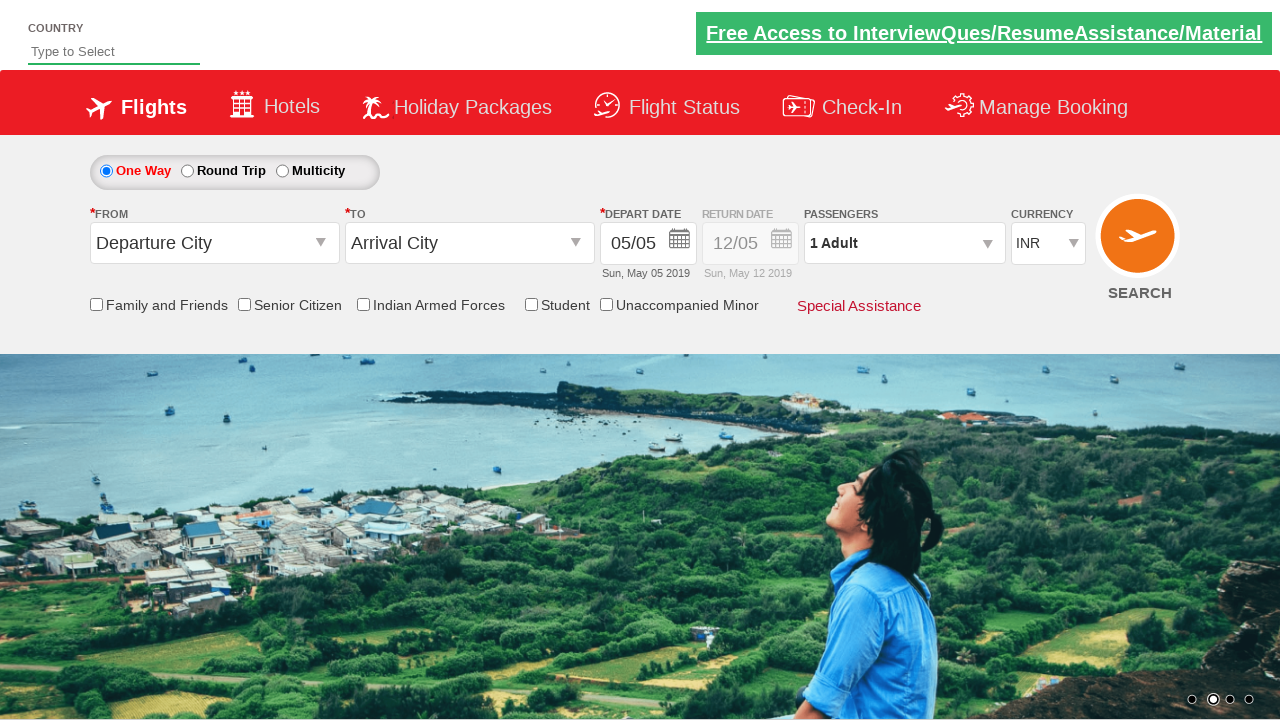

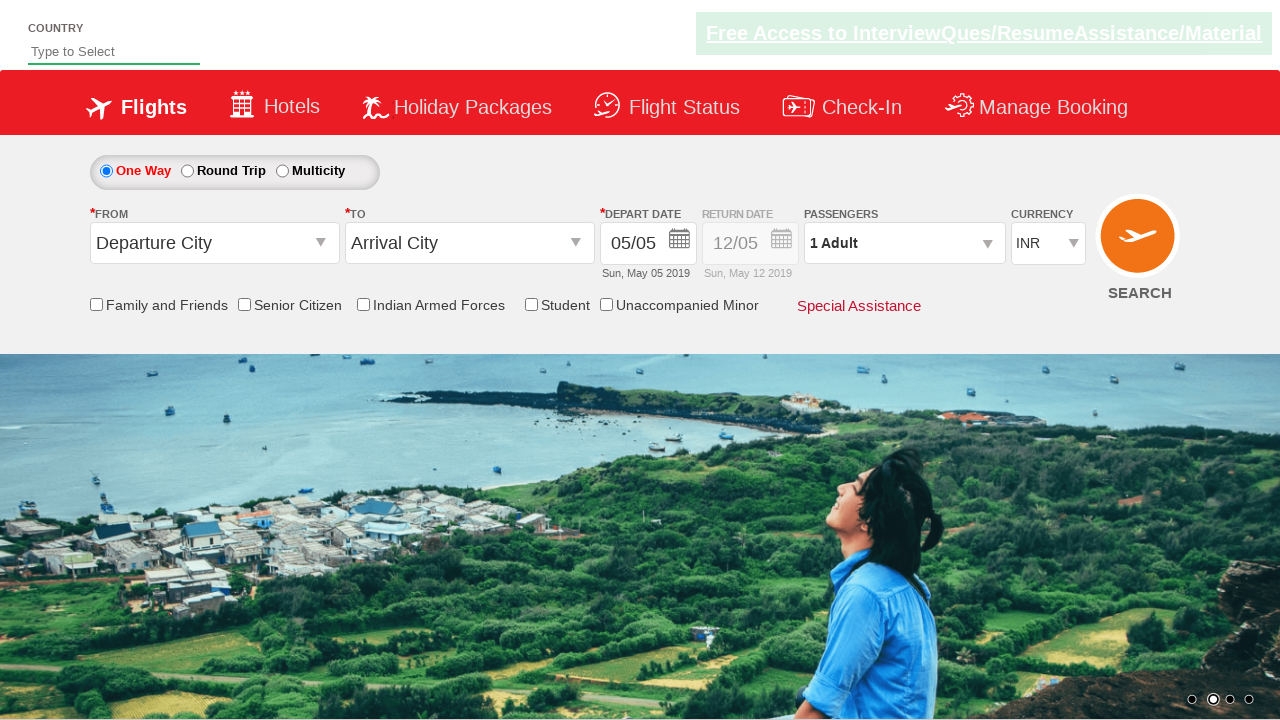